Tests that clicking a checkbox multiple times toggles its state correctly each time

Starting URL: https://the-internet.herokuapp.com/checkboxes

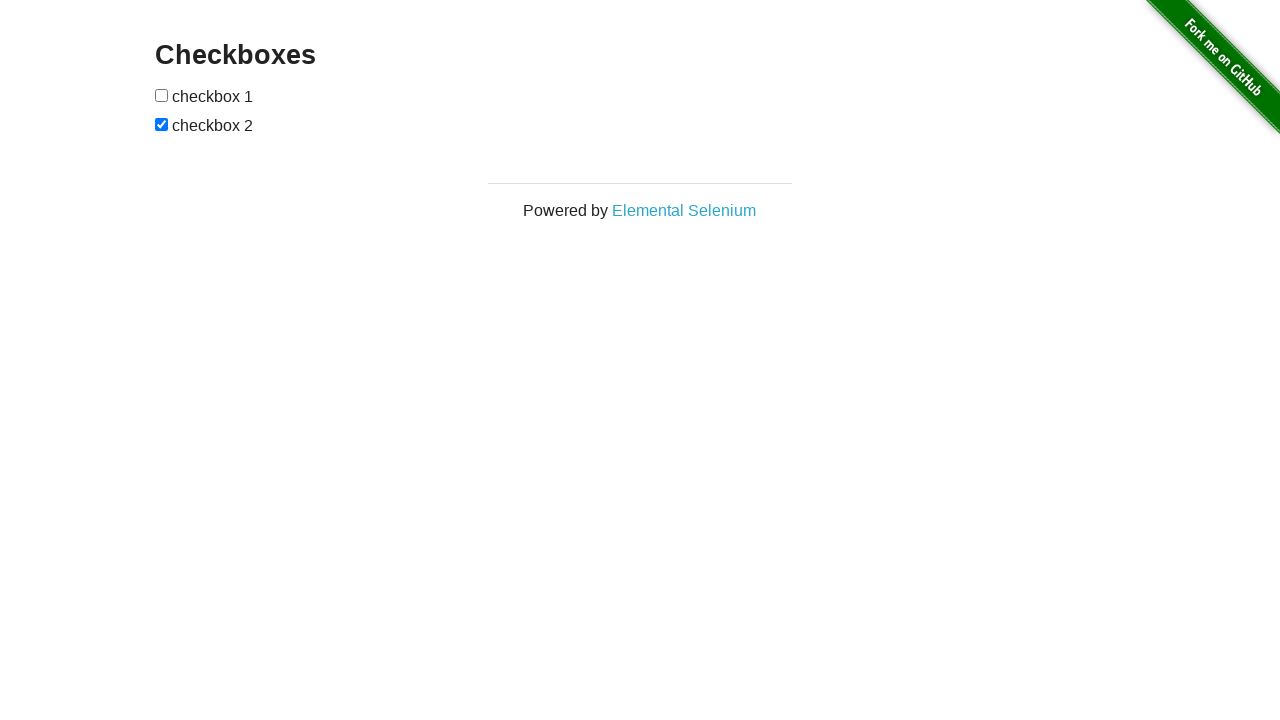

Waited for checkboxes to be visible
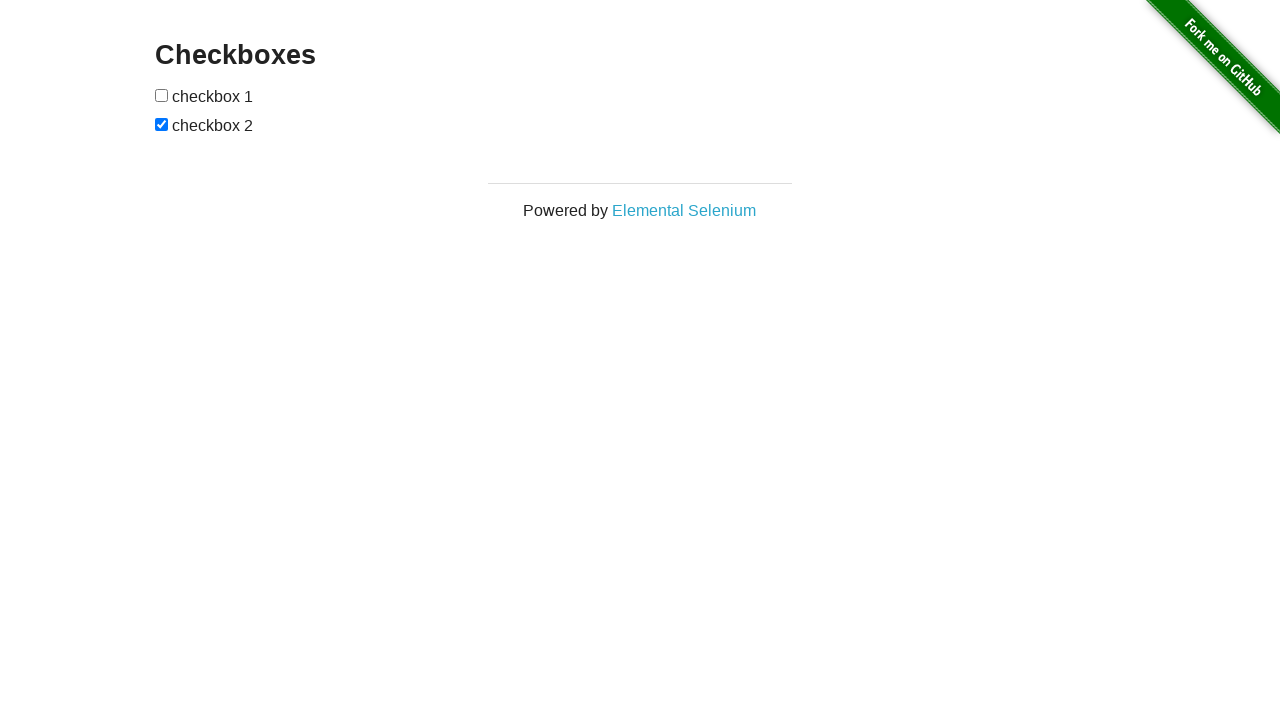

Located all checkboxes on the page
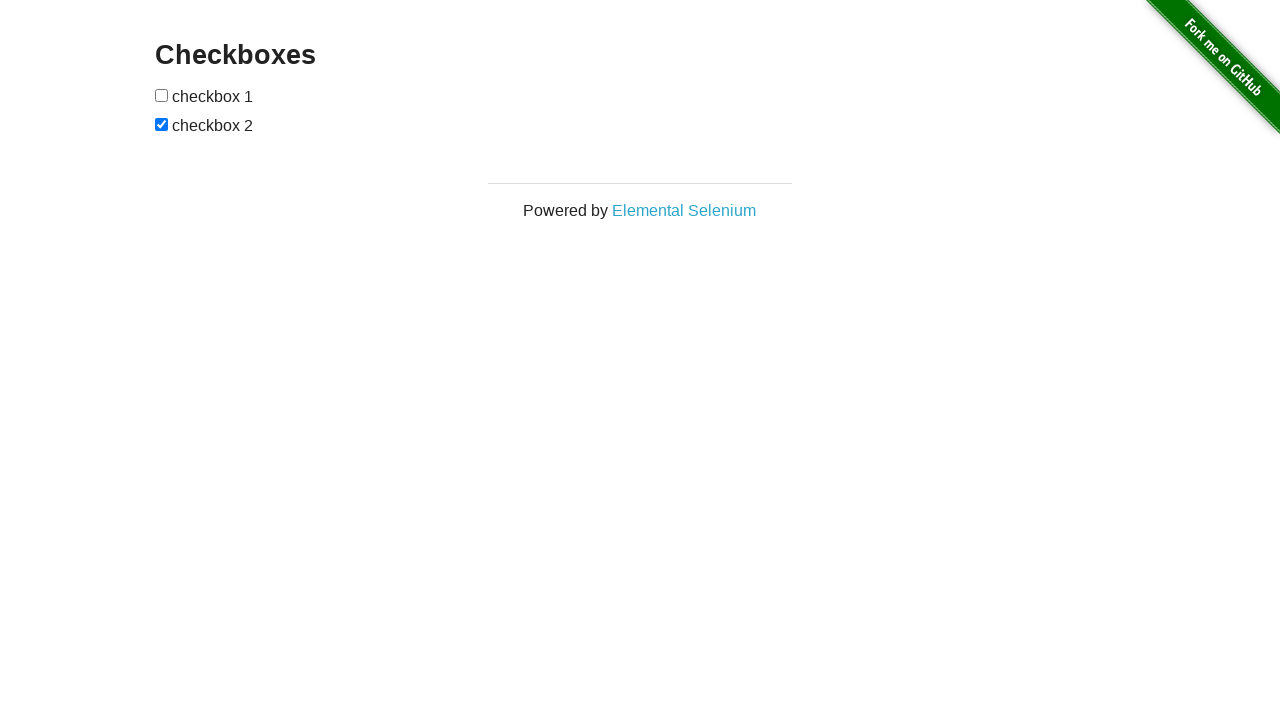

Verified checkbox 1 is initially unchecked
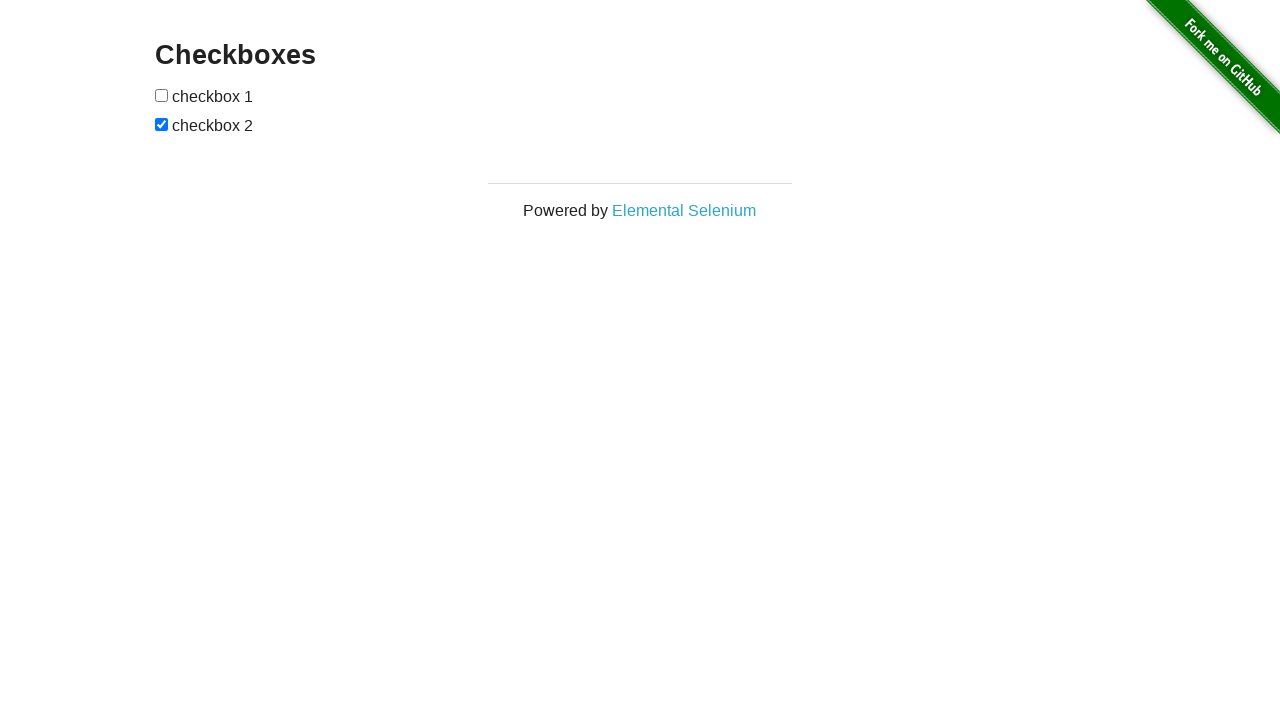

Verified checkbox 2 is initially checked
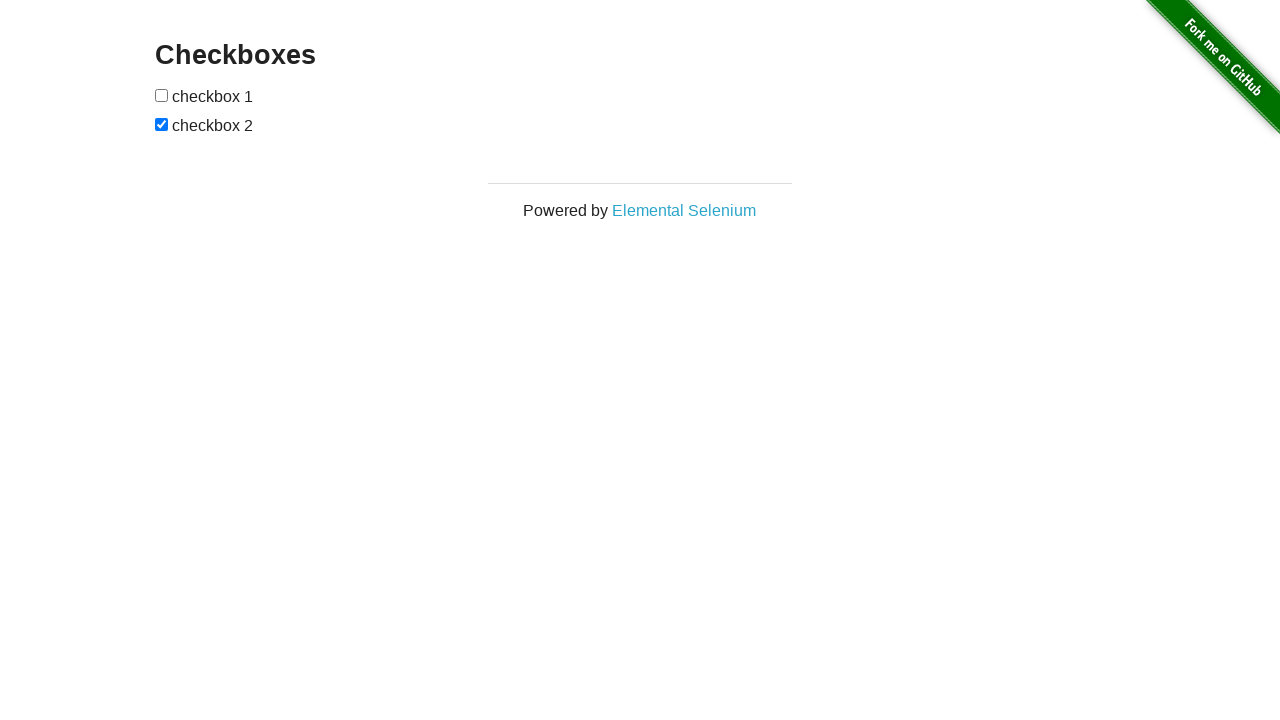

Clicked checkbox 1 (click #1 of 10) at (162, 95) on input[type='checkbox'] >> nth=0
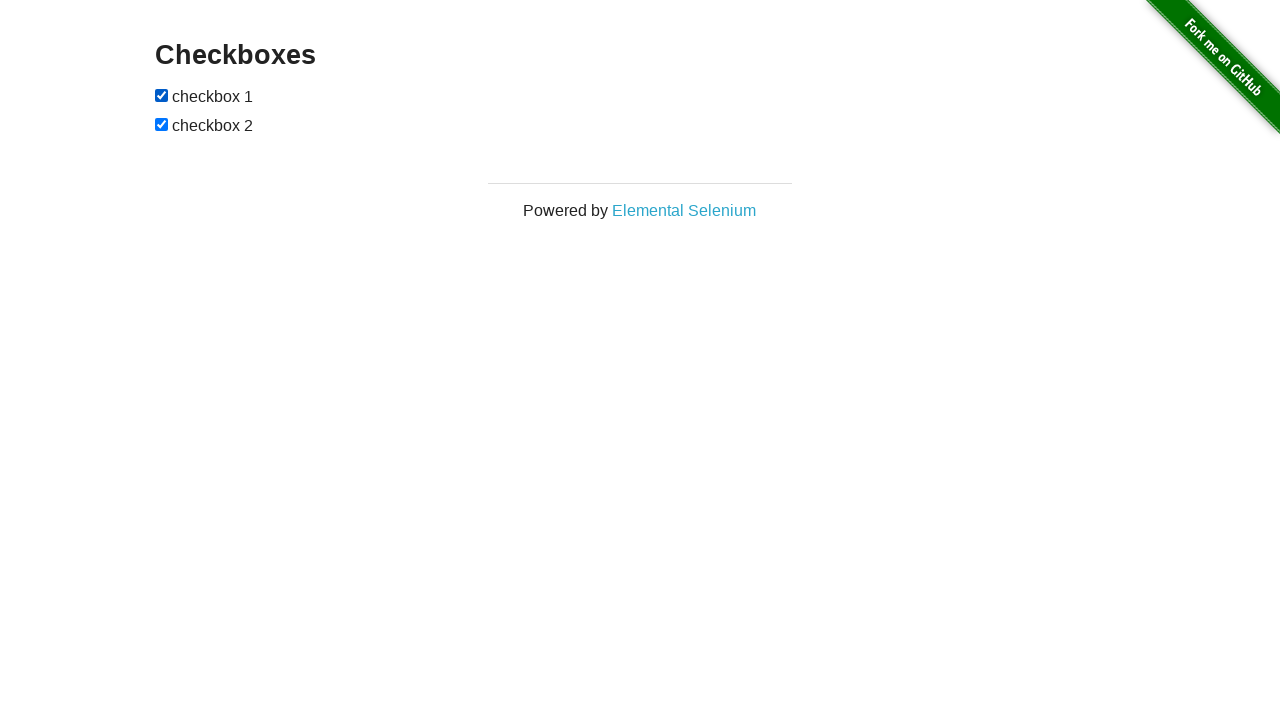

Verified checkbox 1 is checked after click #1
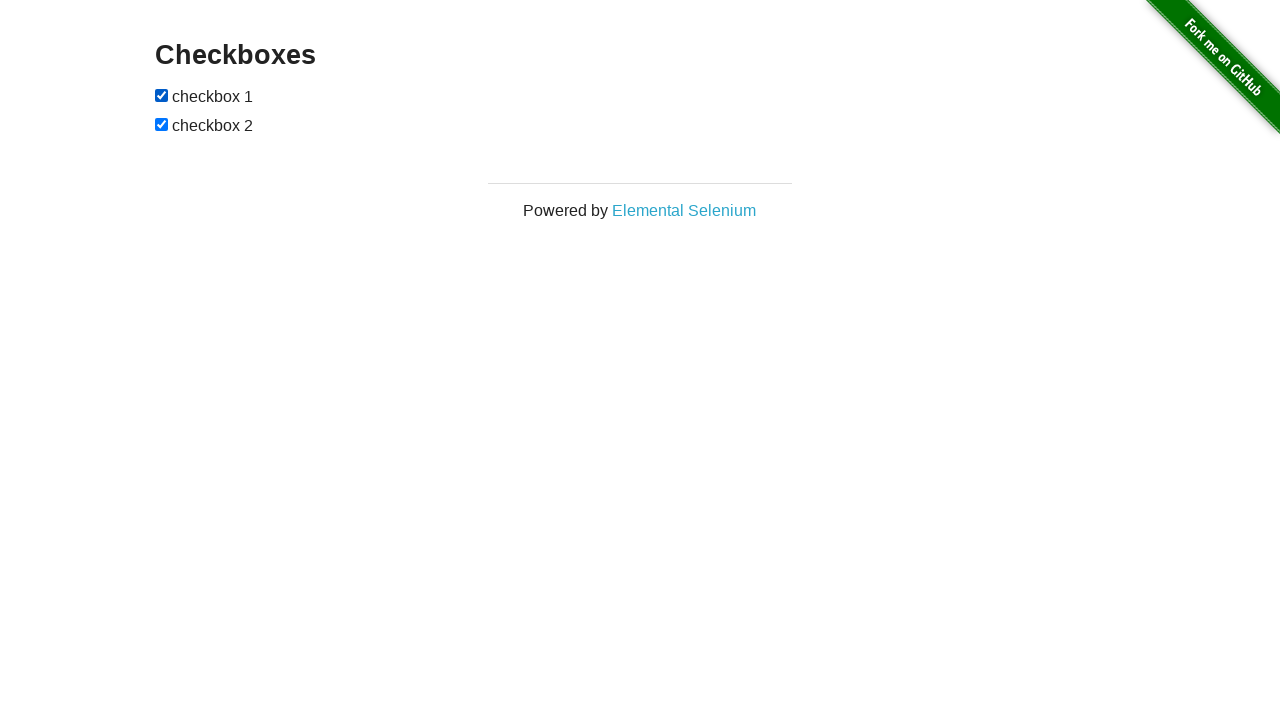

Clicked checkbox 1 (click #2 of 10) at (162, 95) on input[type='checkbox'] >> nth=0
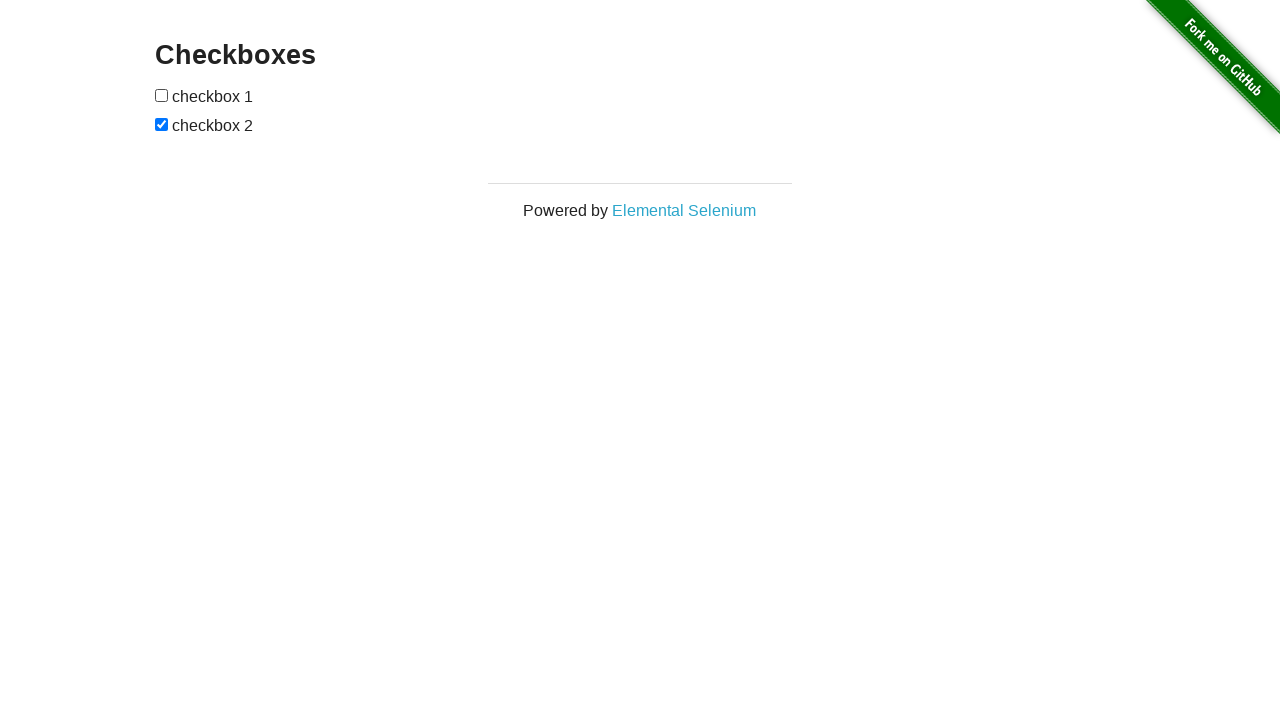

Verified checkbox 1 is unchecked after click #2
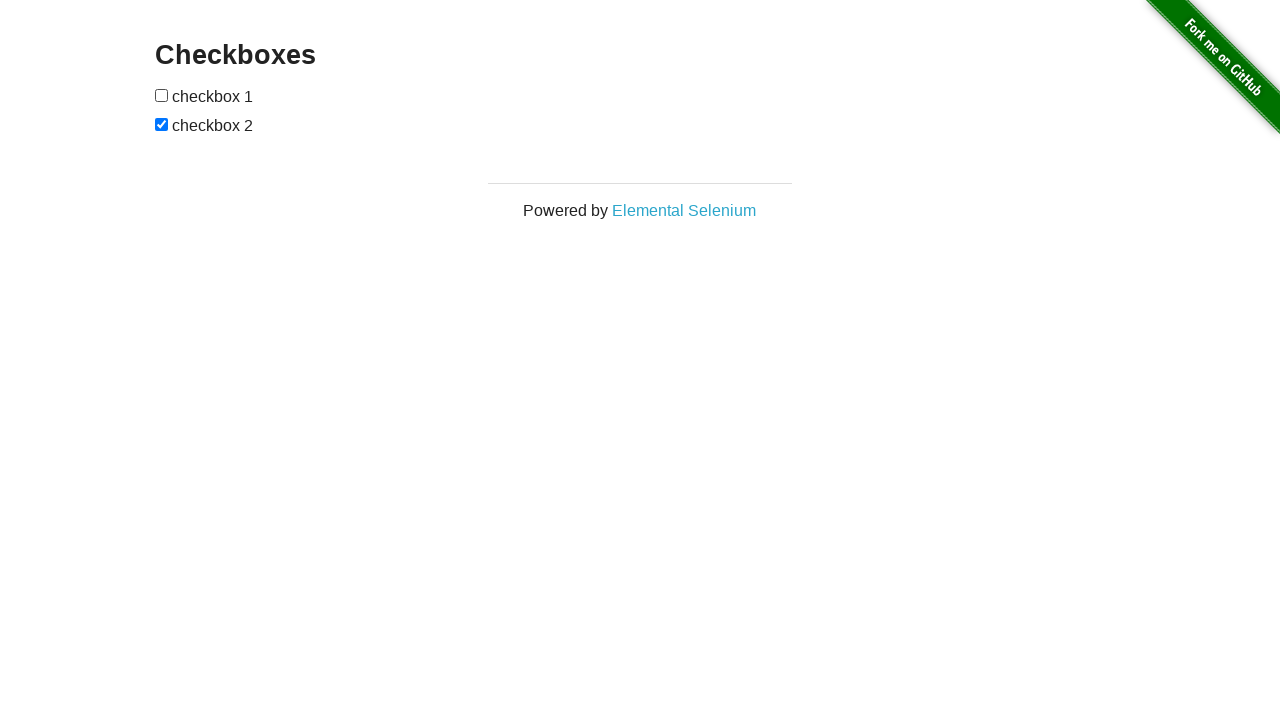

Clicked checkbox 1 (click #3 of 10) at (162, 95) on input[type='checkbox'] >> nth=0
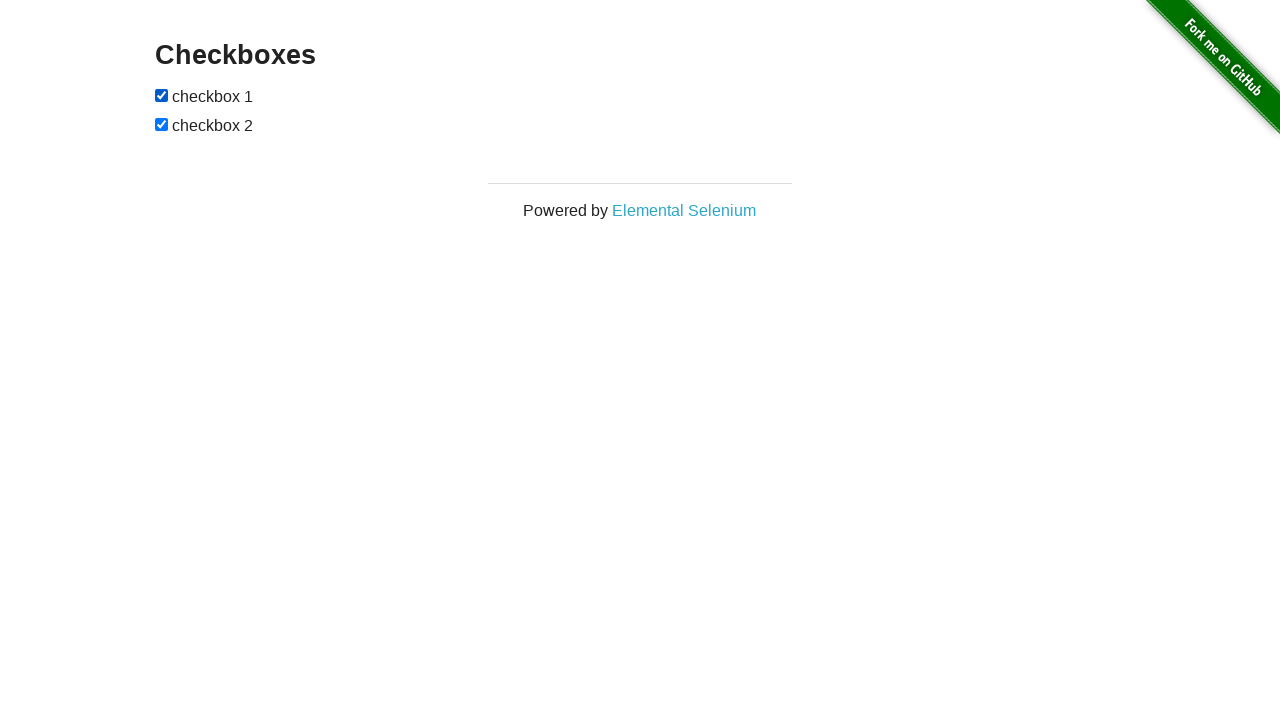

Verified checkbox 1 is checked after click #3
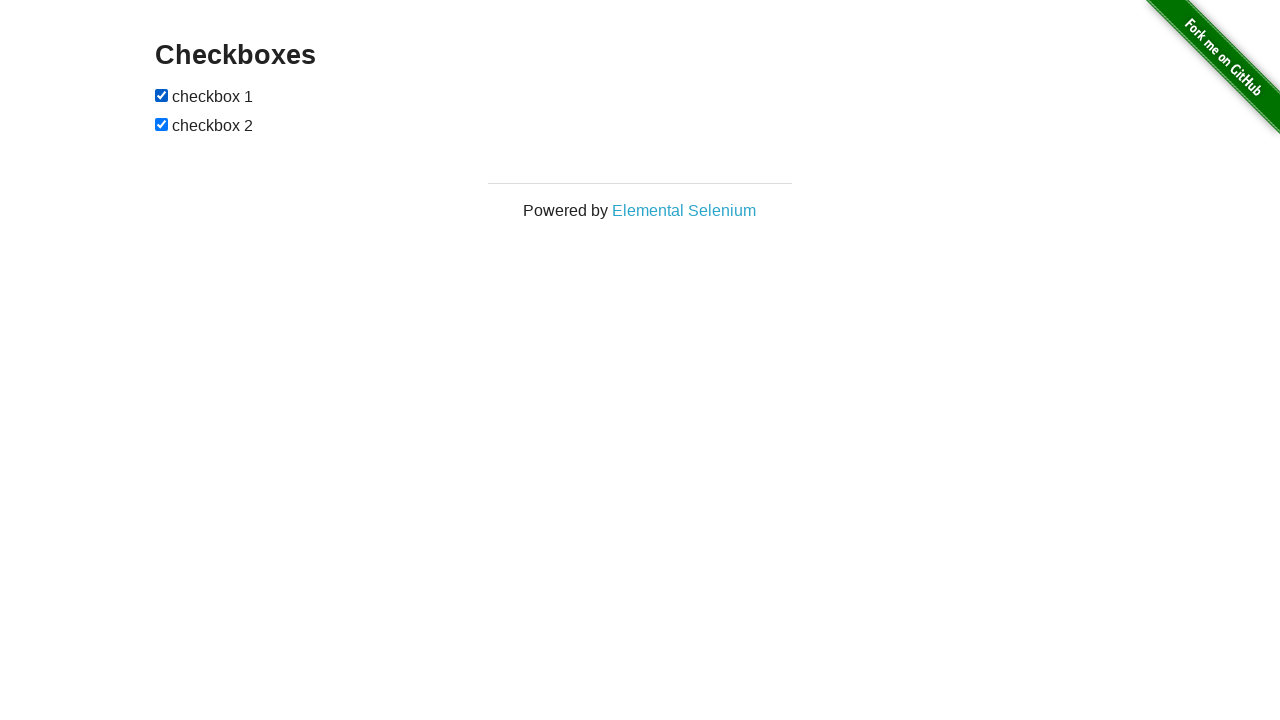

Clicked checkbox 1 (click #4 of 10) at (162, 95) on input[type='checkbox'] >> nth=0
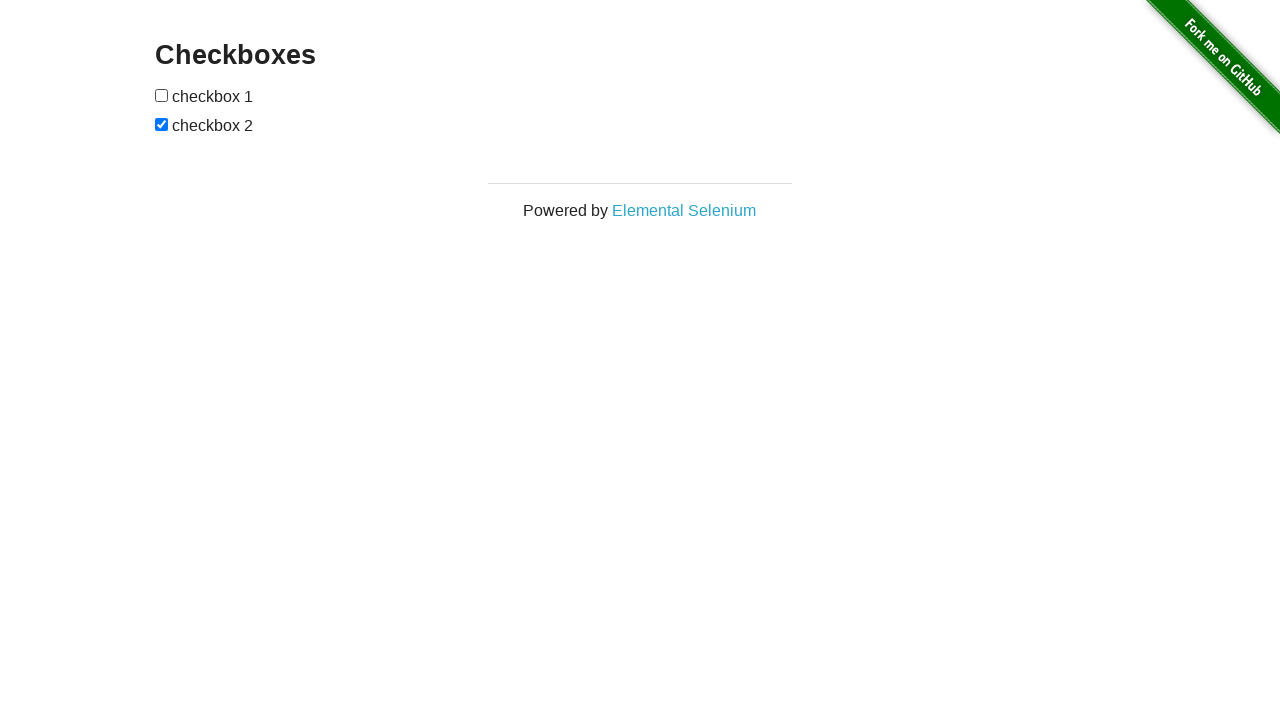

Verified checkbox 1 is unchecked after click #4
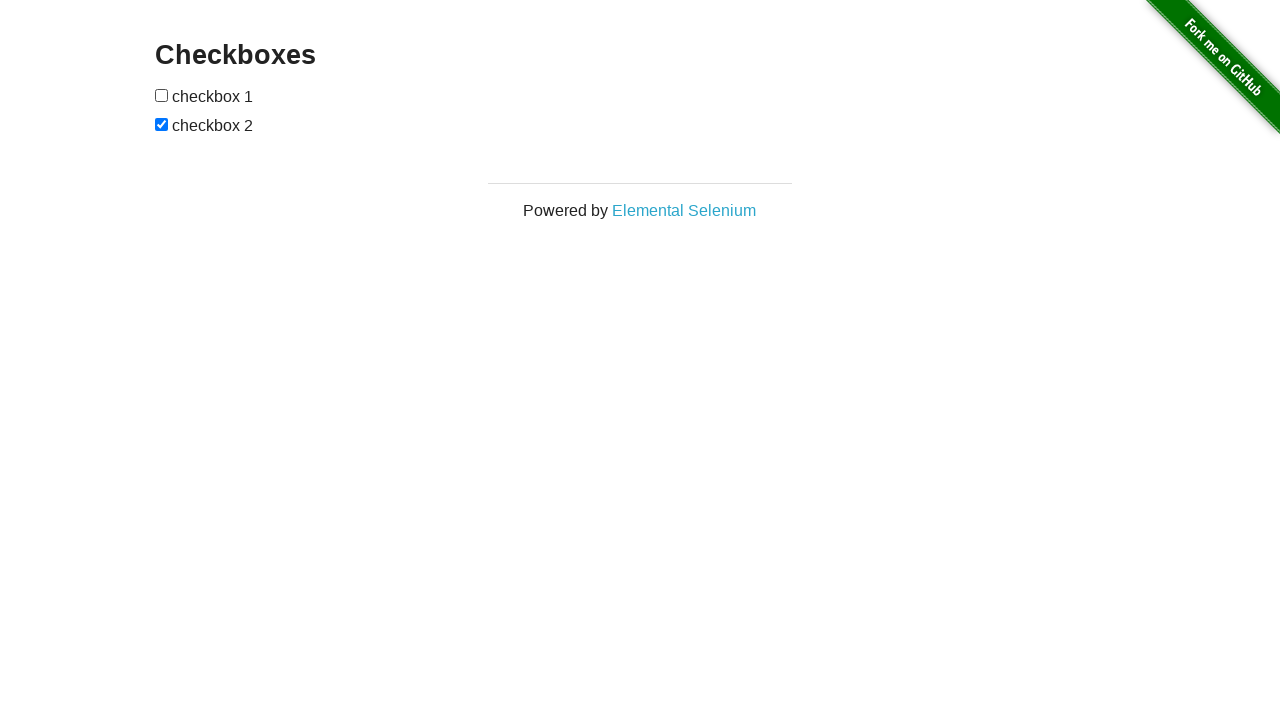

Clicked checkbox 1 (click #5 of 10) at (162, 95) on input[type='checkbox'] >> nth=0
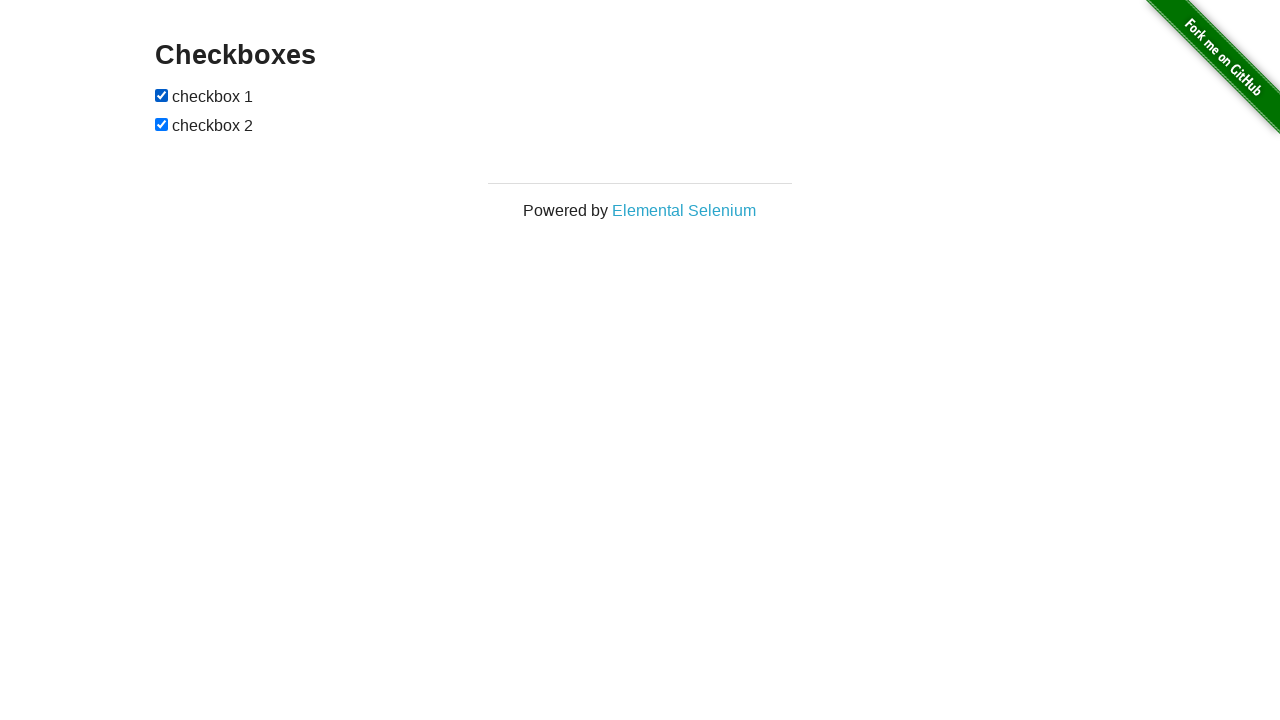

Verified checkbox 1 is checked after click #5
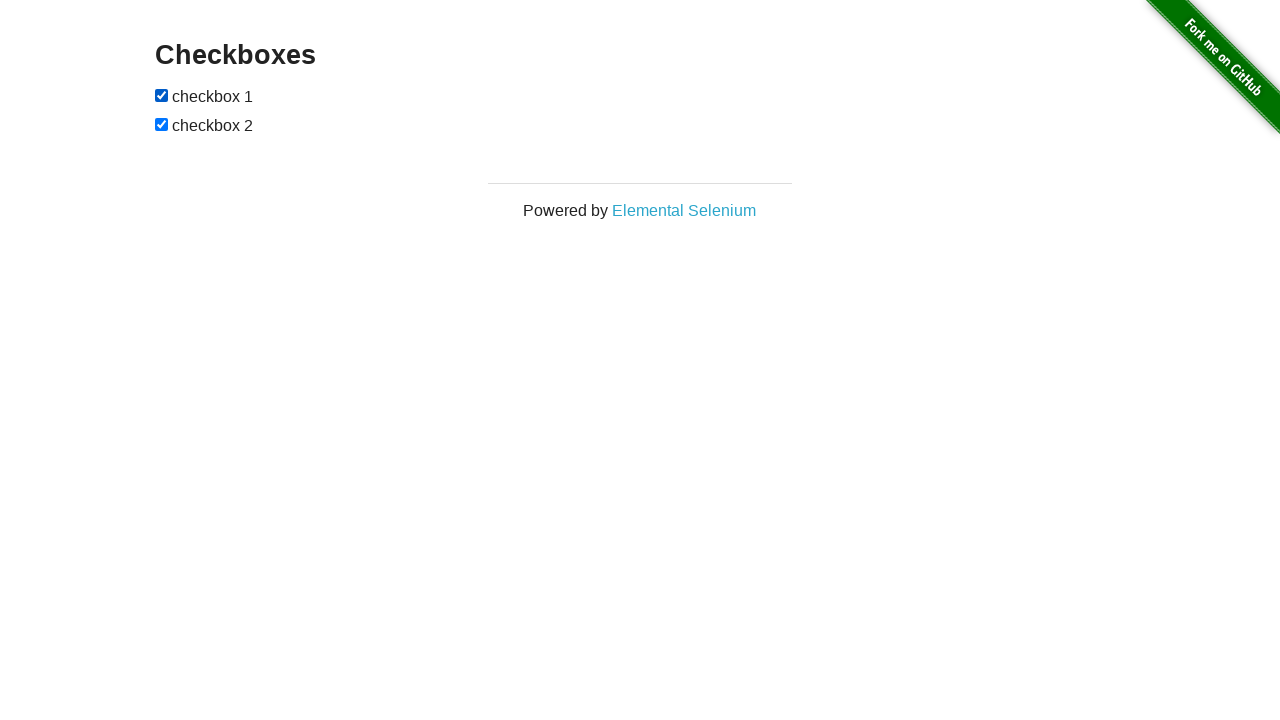

Clicked checkbox 1 (click #6 of 10) at (162, 95) on input[type='checkbox'] >> nth=0
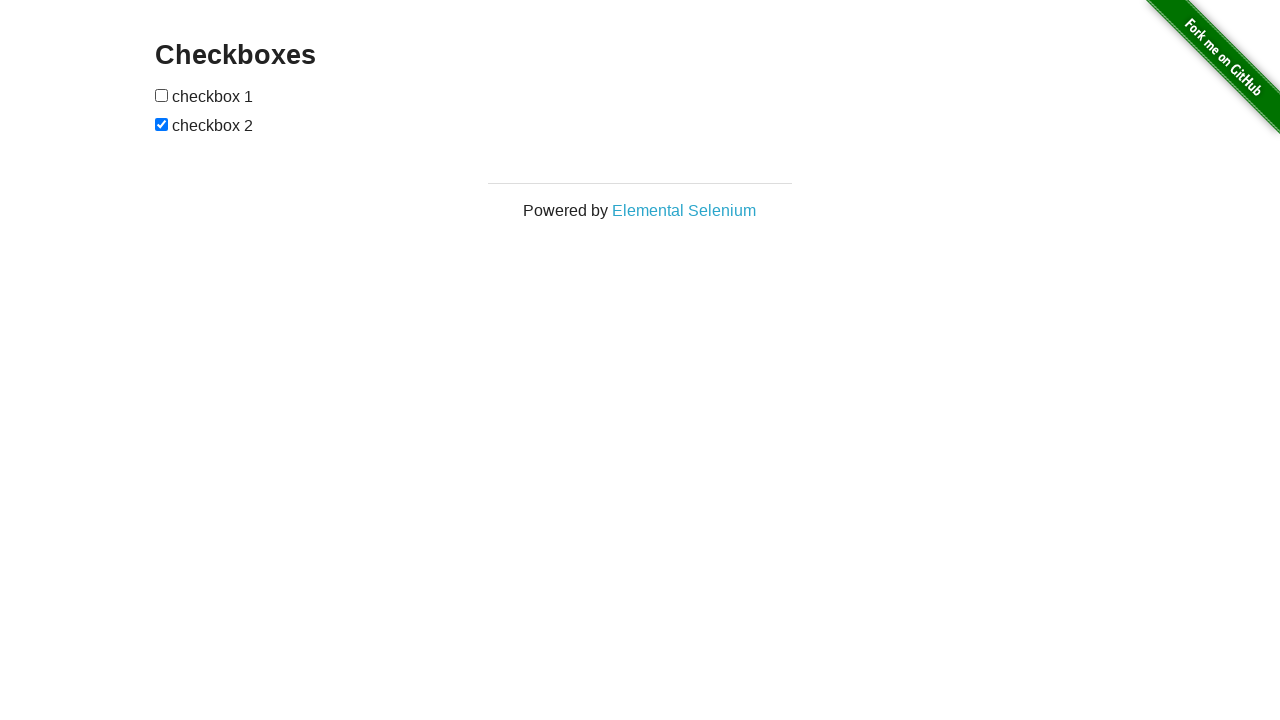

Verified checkbox 1 is unchecked after click #6
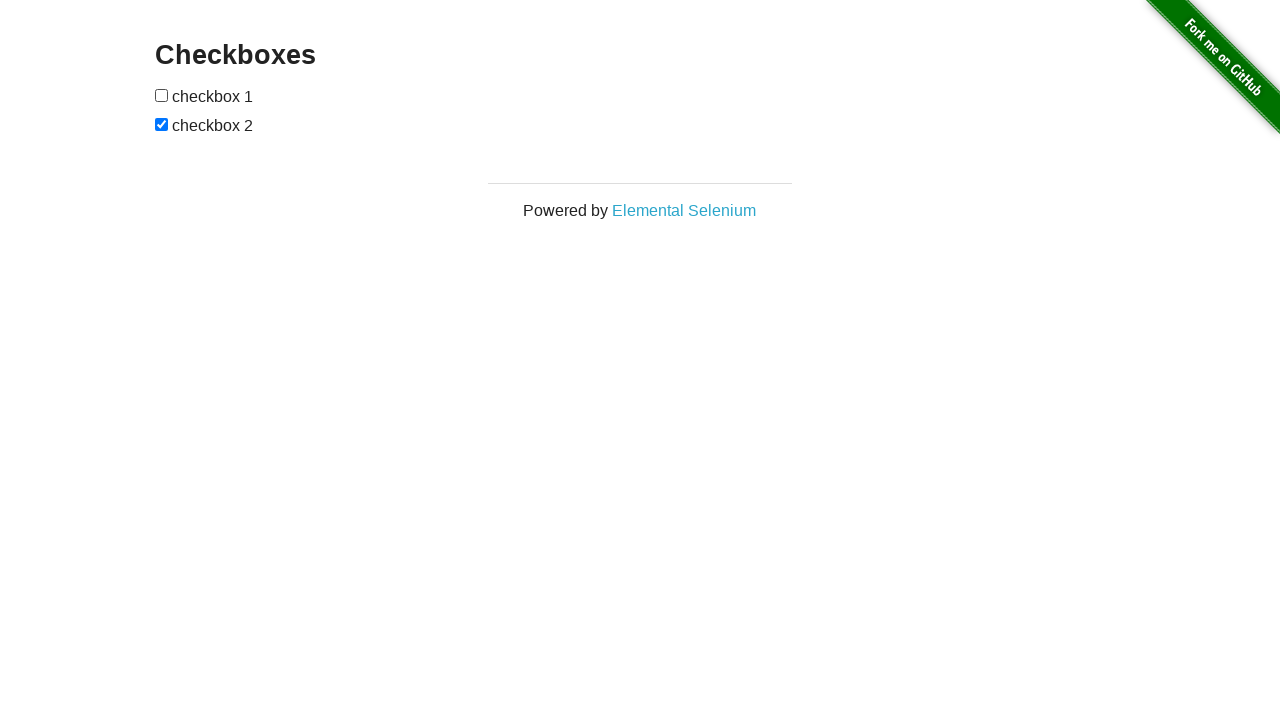

Clicked checkbox 1 (click #7 of 10) at (162, 95) on input[type='checkbox'] >> nth=0
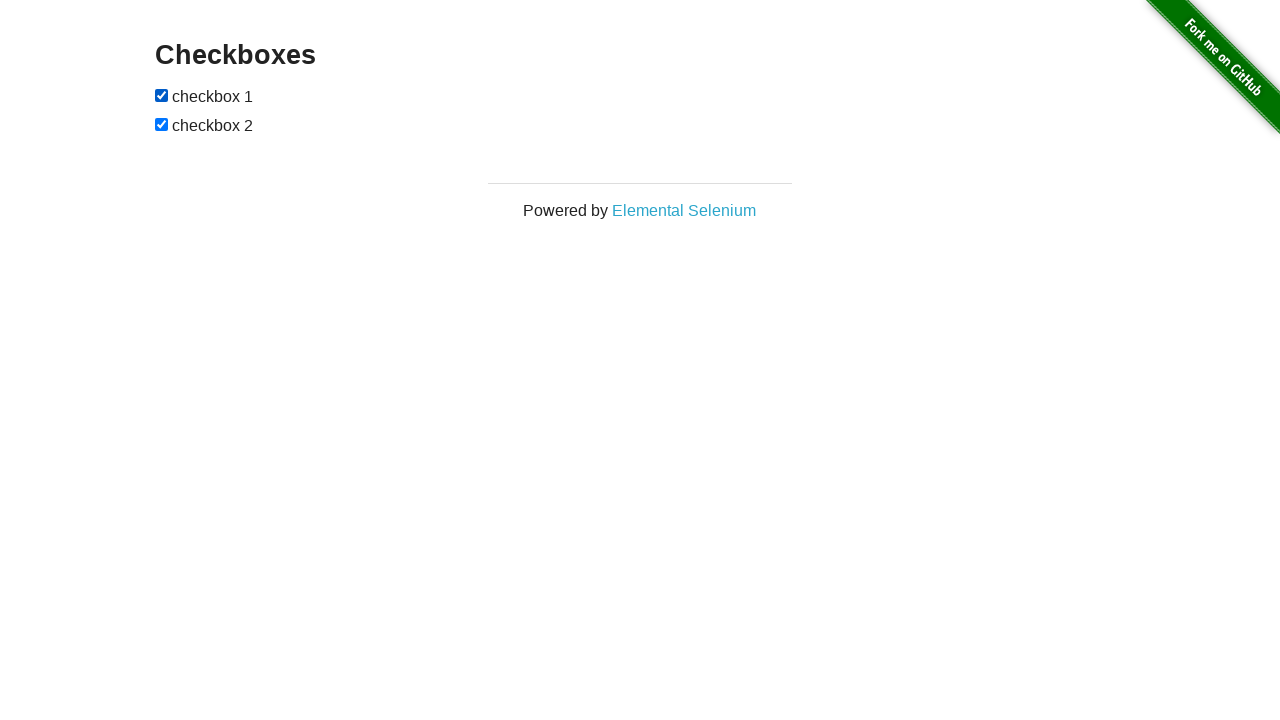

Verified checkbox 1 is checked after click #7
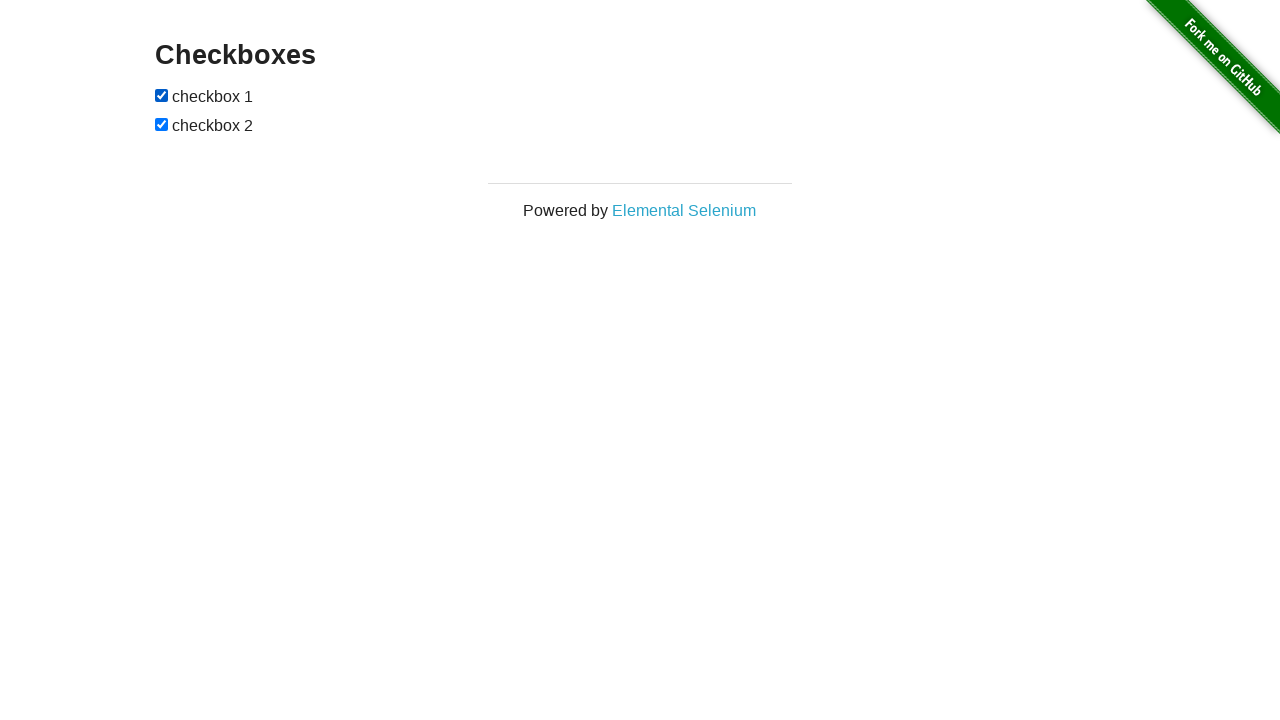

Clicked checkbox 1 (click #8 of 10) at (162, 95) on input[type='checkbox'] >> nth=0
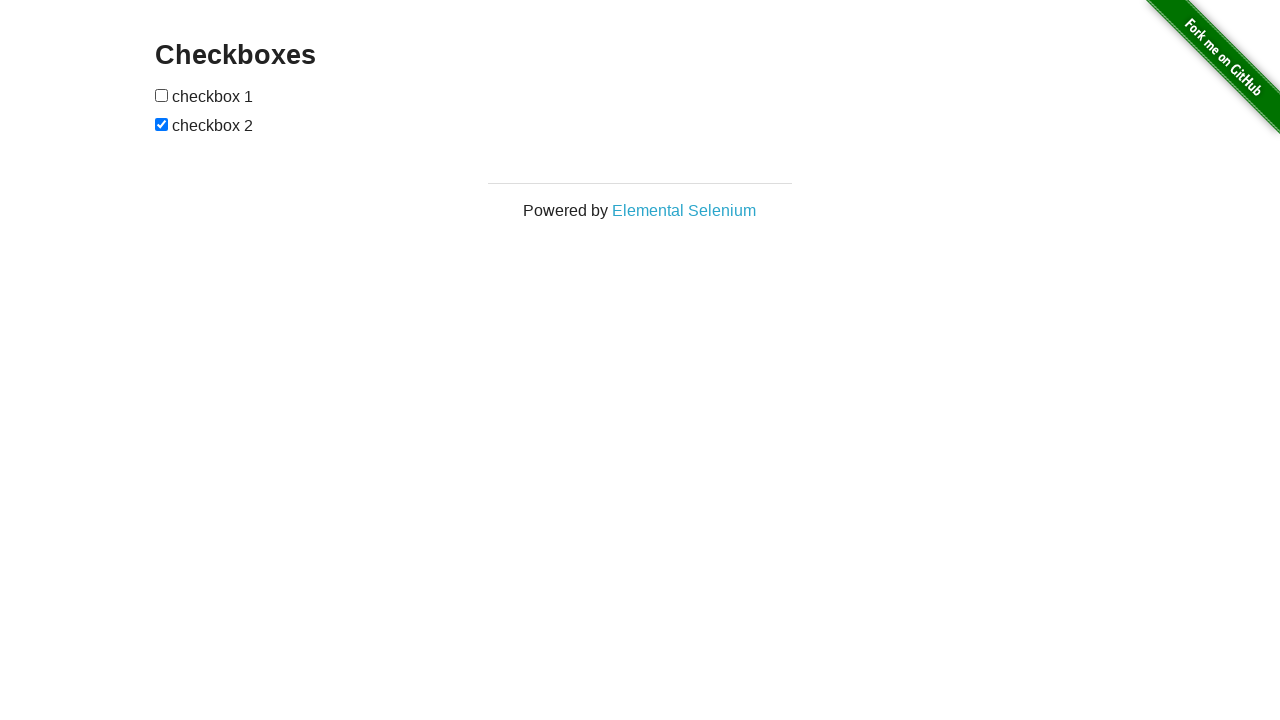

Verified checkbox 1 is unchecked after click #8
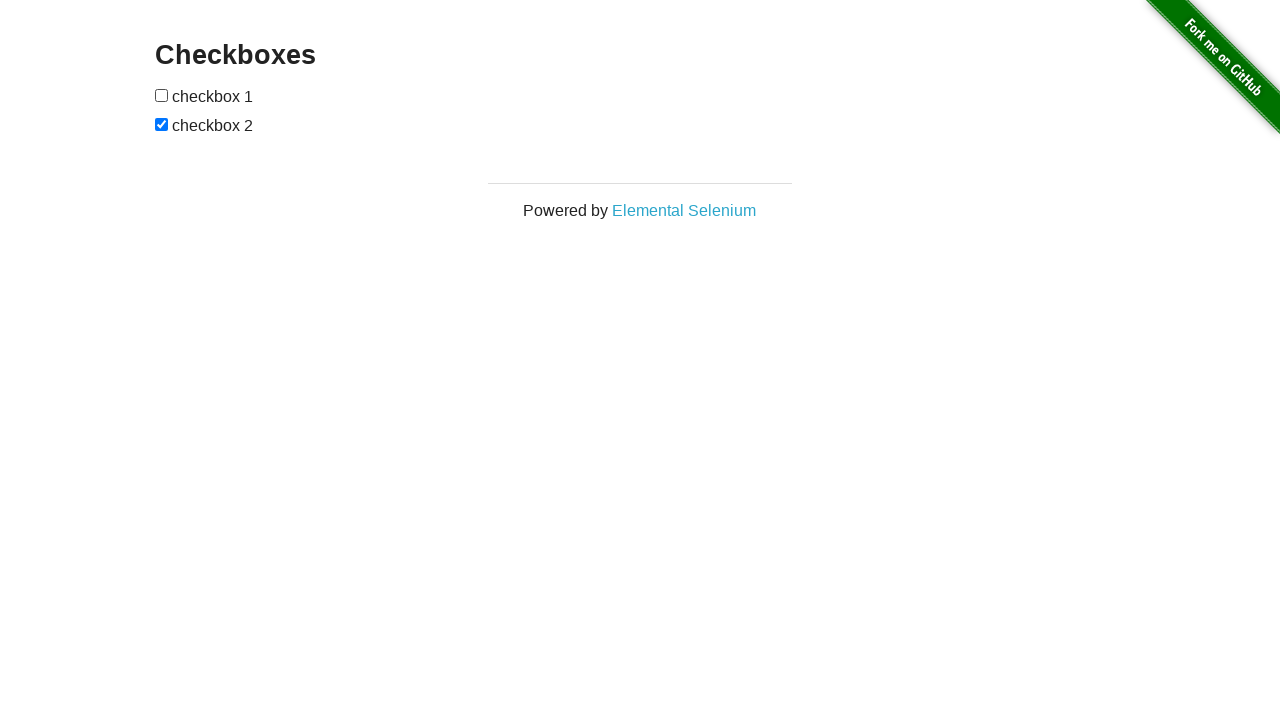

Clicked checkbox 1 (click #9 of 10) at (162, 95) on input[type='checkbox'] >> nth=0
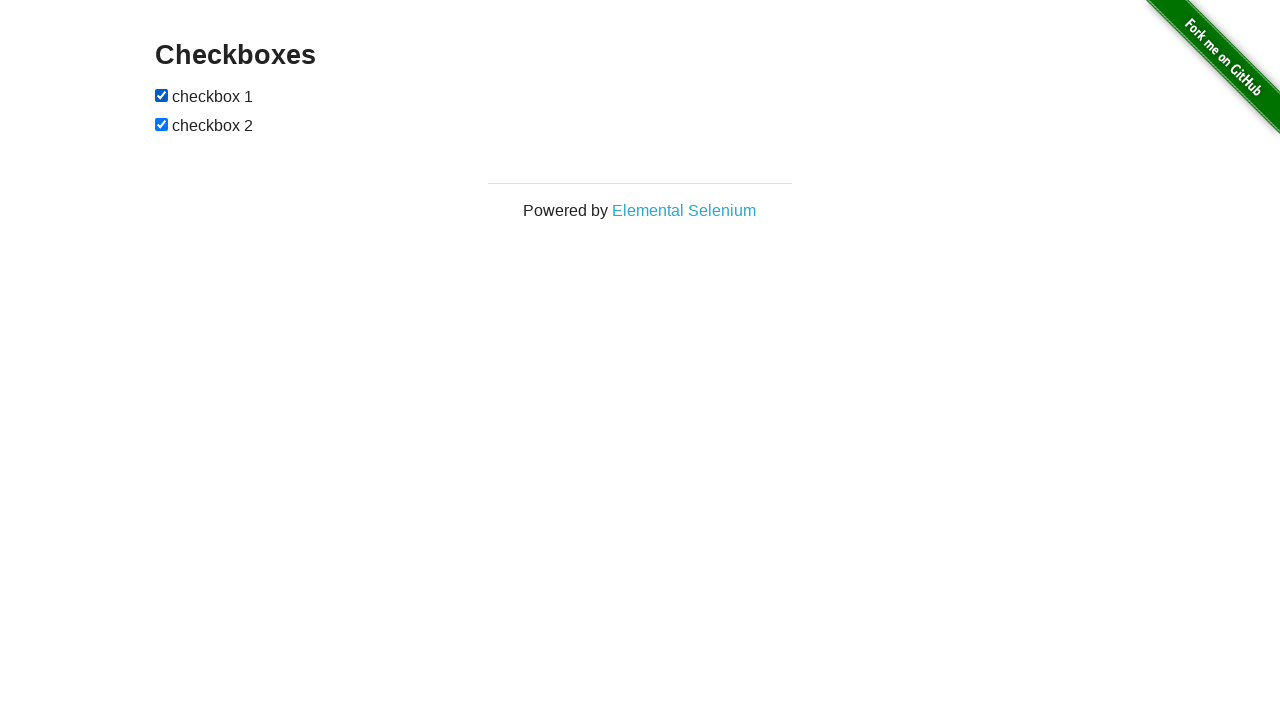

Verified checkbox 1 is checked after click #9
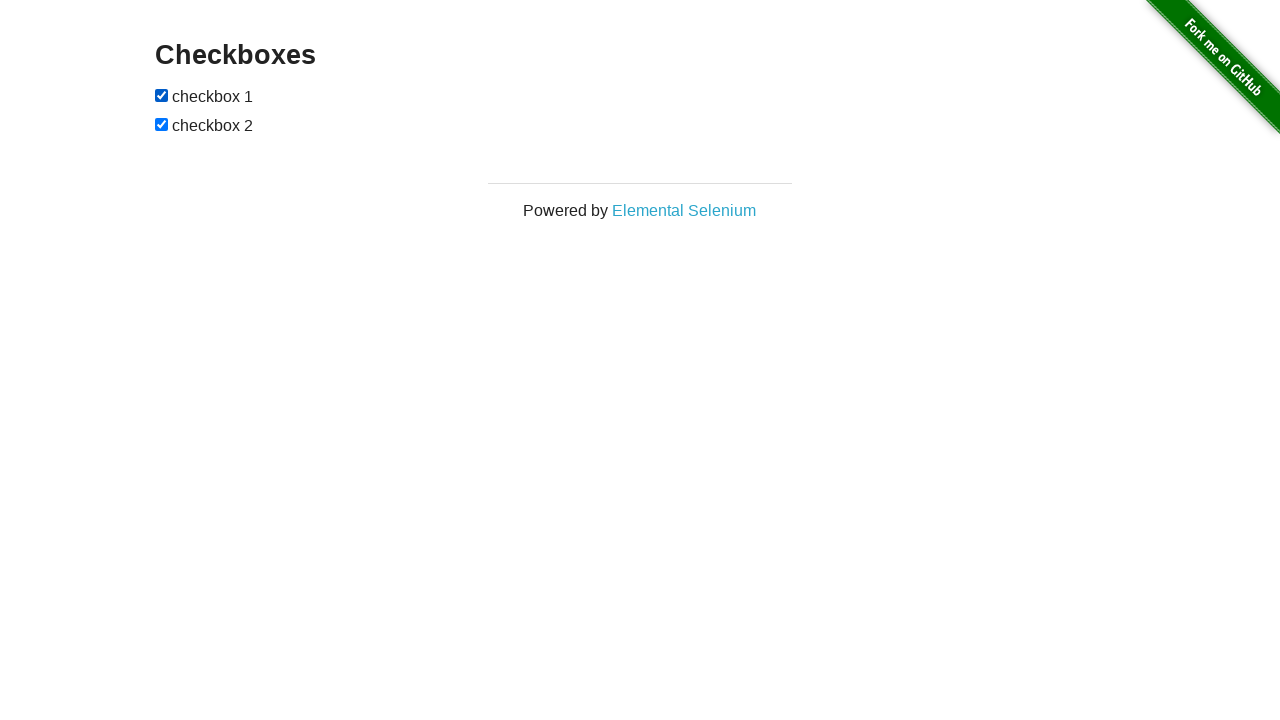

Clicked checkbox 1 (click #10 of 10) at (162, 95) on input[type='checkbox'] >> nth=0
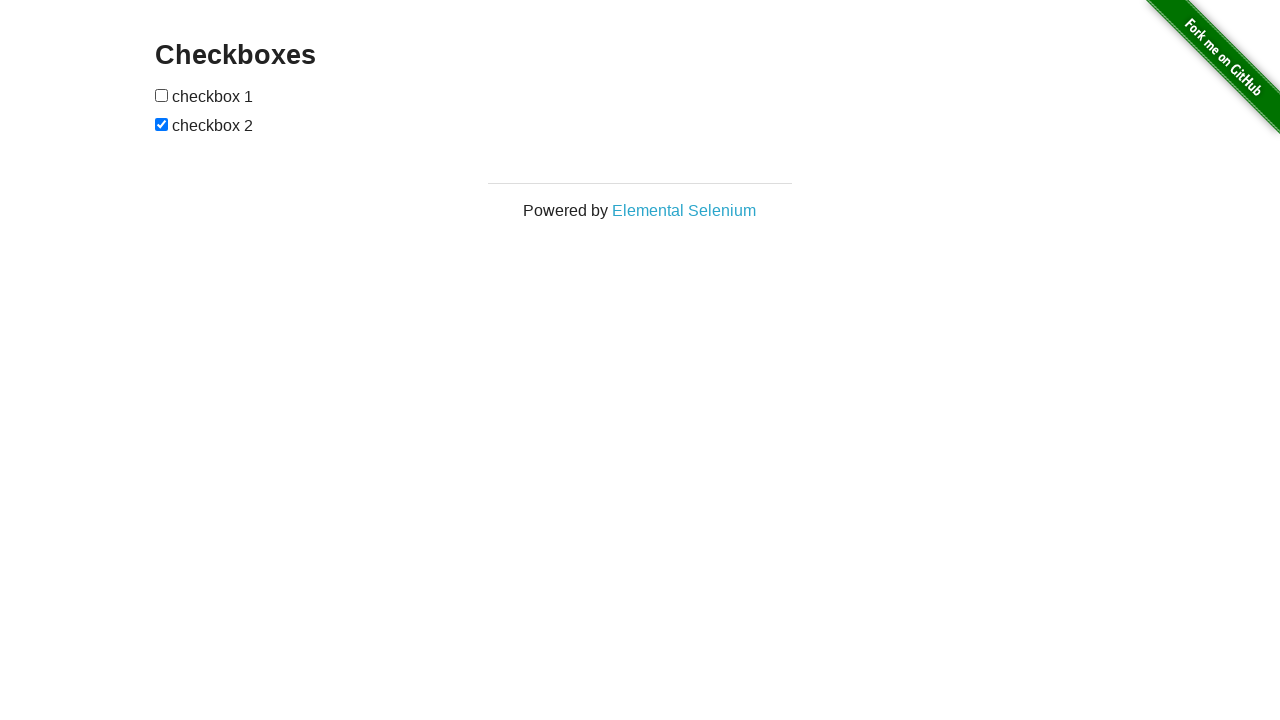

Verified checkbox 1 is unchecked after click #10
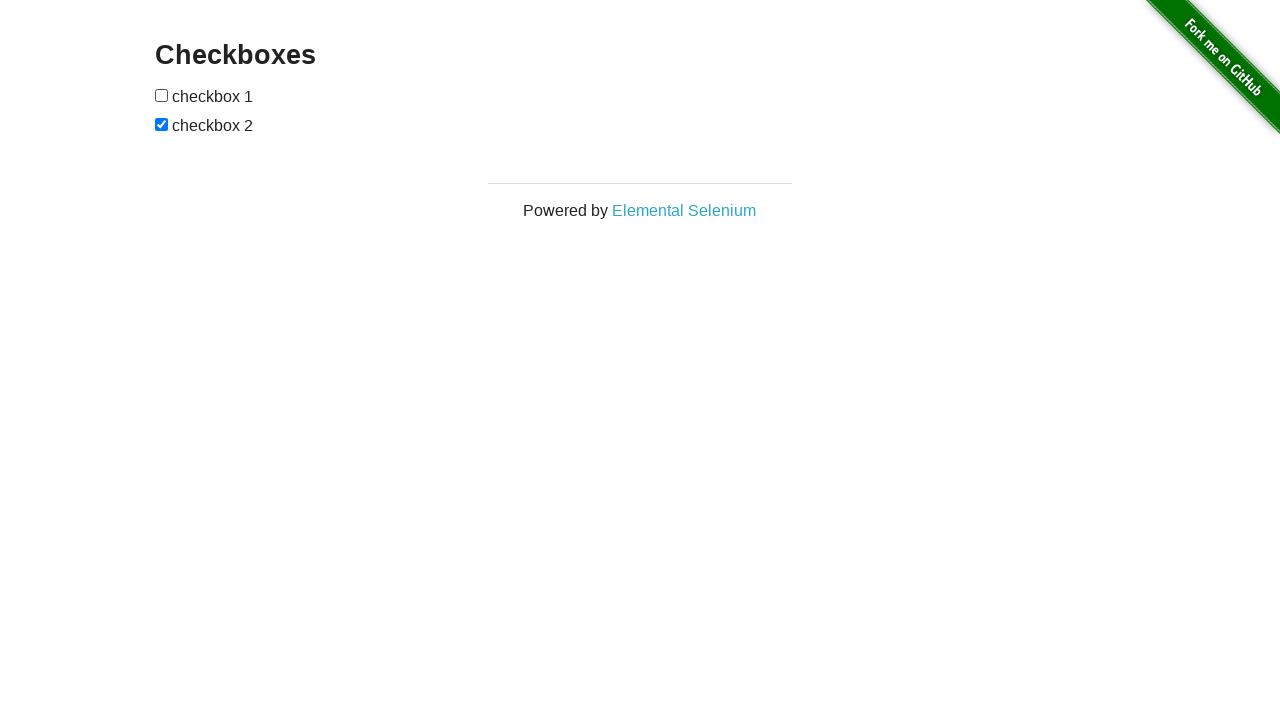

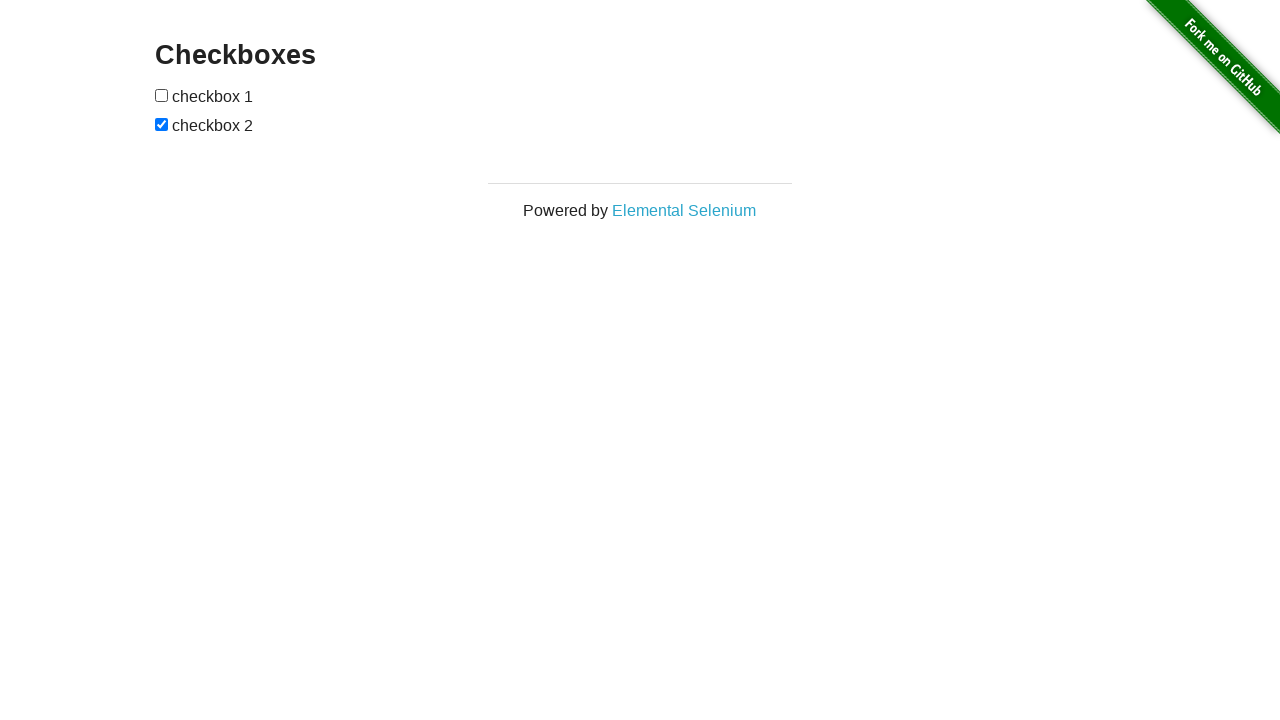